Tests browser navigation commands by navigating between pages on a travel website, using back/forward navigation, and refreshing the page

Starting URL: https://www.traveluro.com/

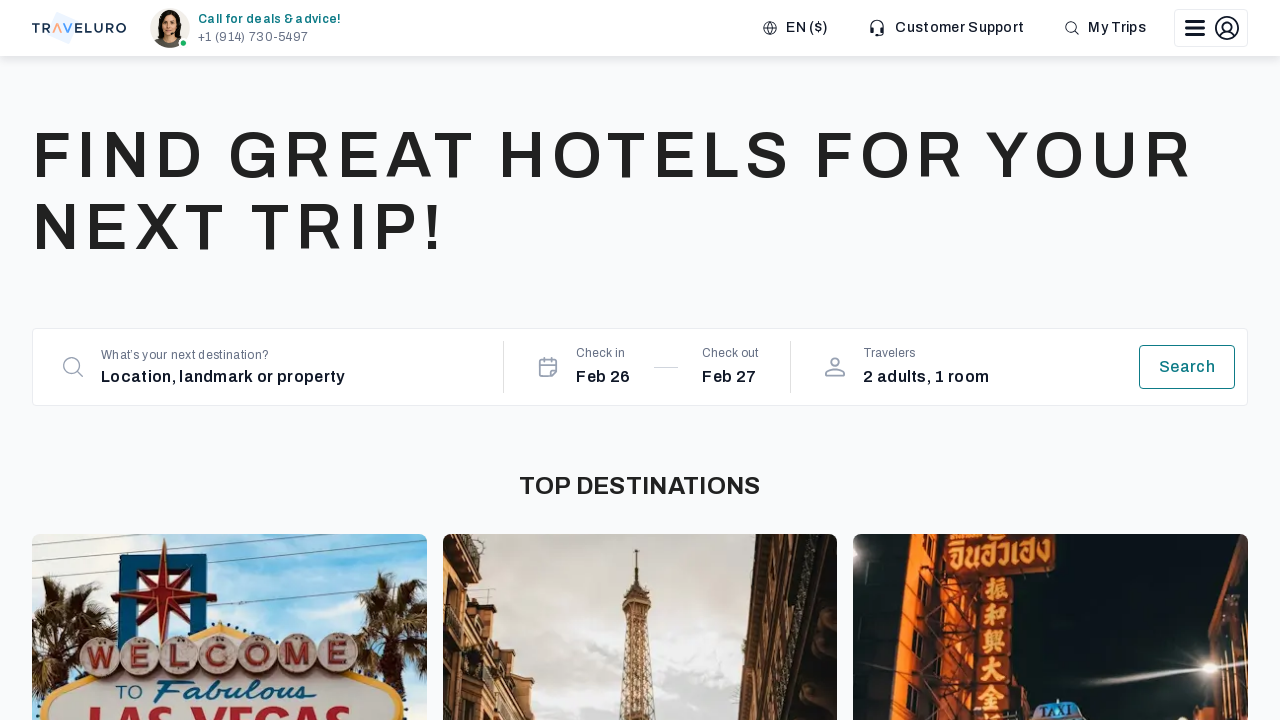

Navigated to Traveluro search results page with parameters: check-in 2024-10-24, check-out 2024-10-25, Las Vegas, Nevada, 2 adults, 1 room
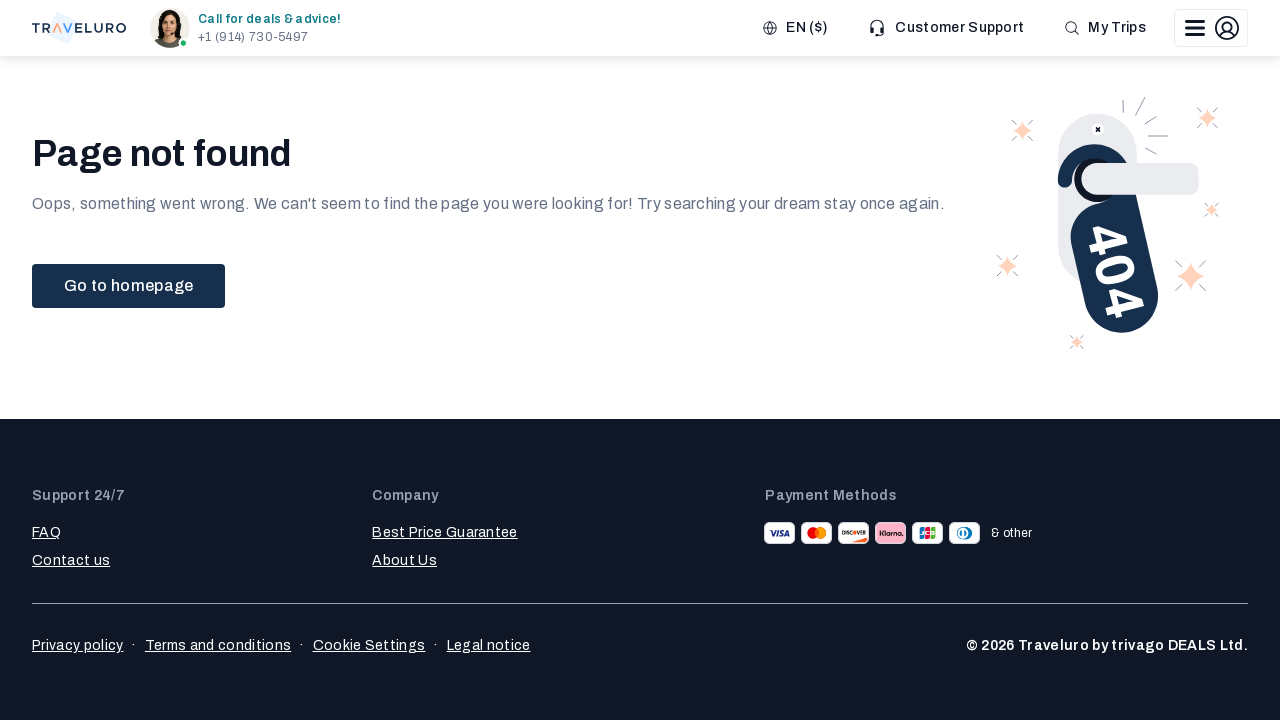

Navigated back to previous page using browser back button
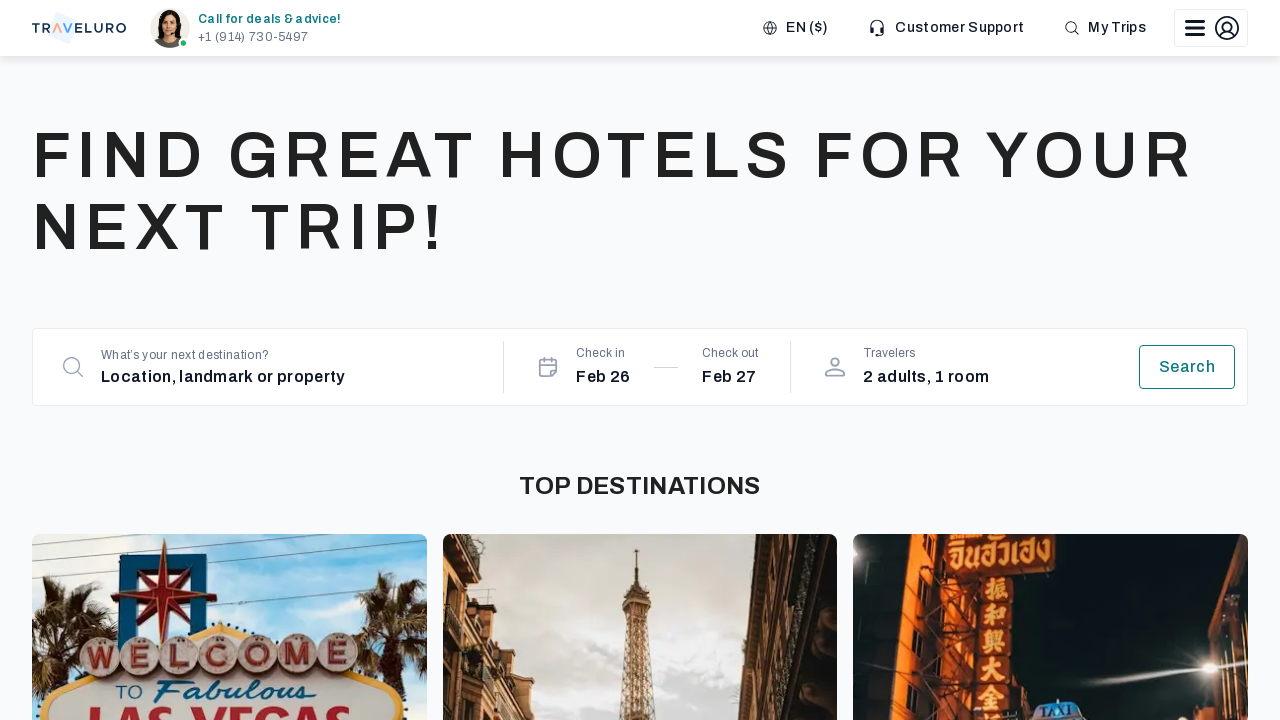

Navigated forward to search results page using browser forward button
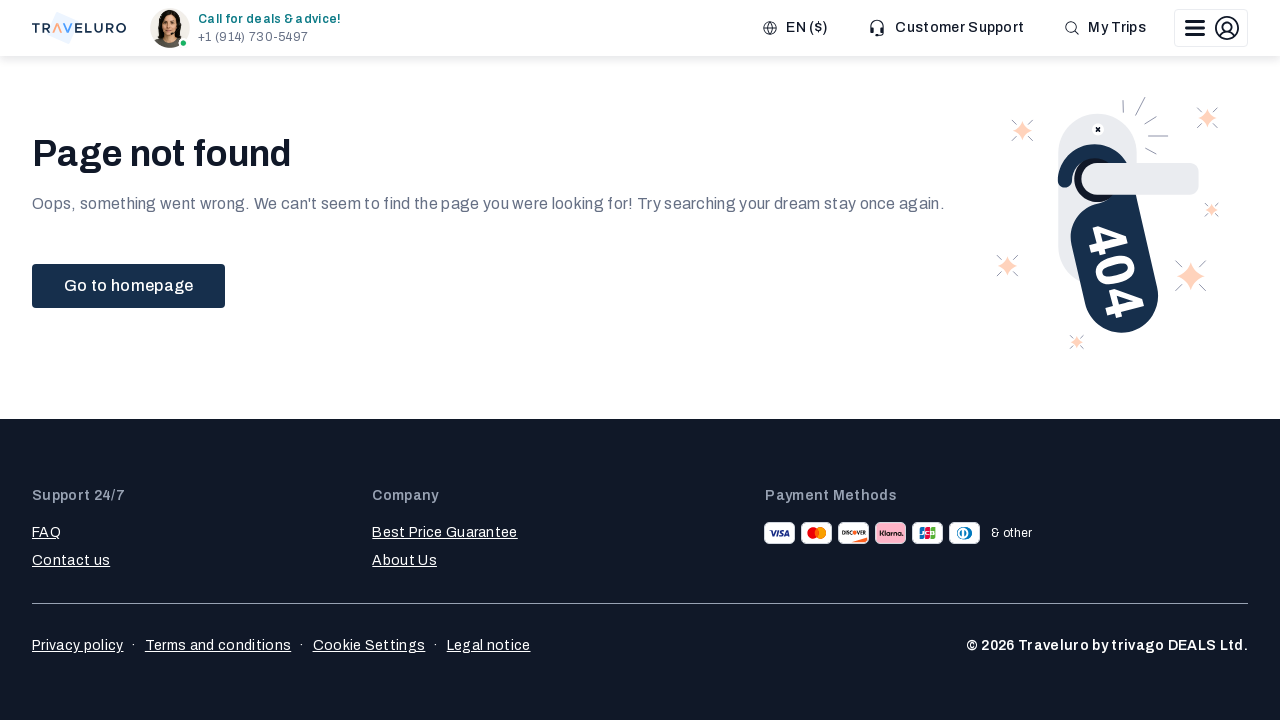

Refreshed the current search results page
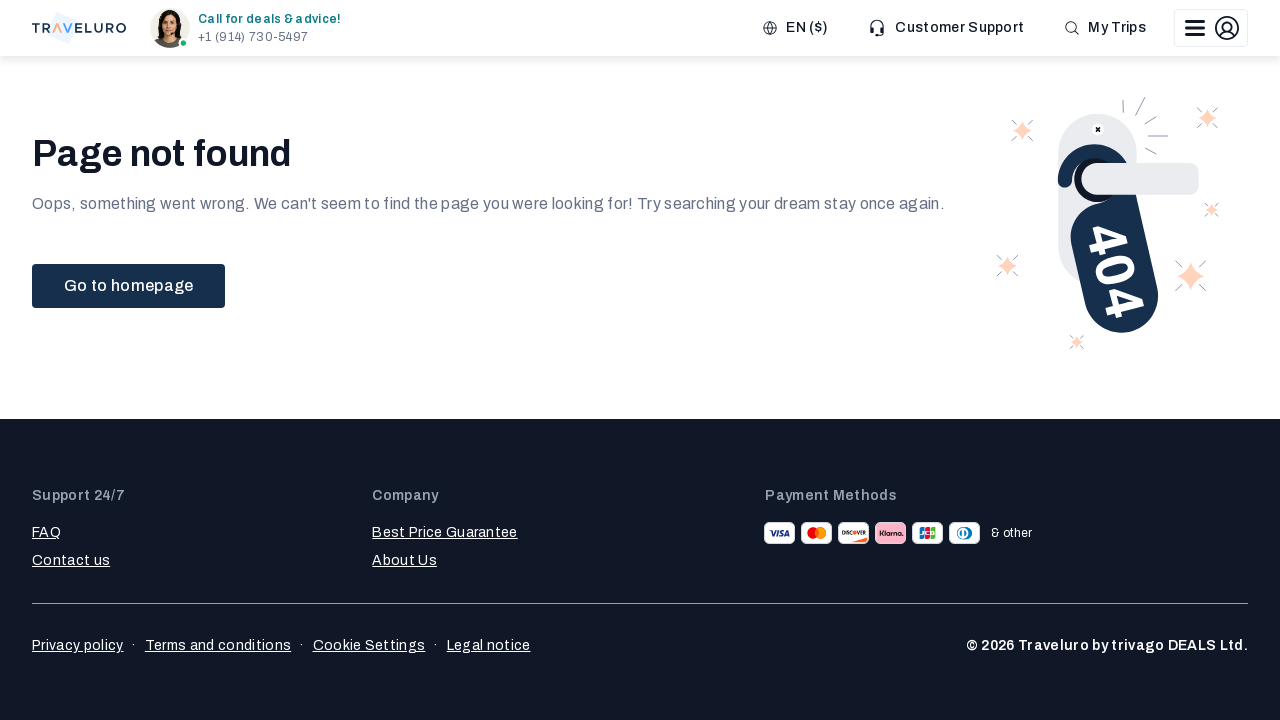

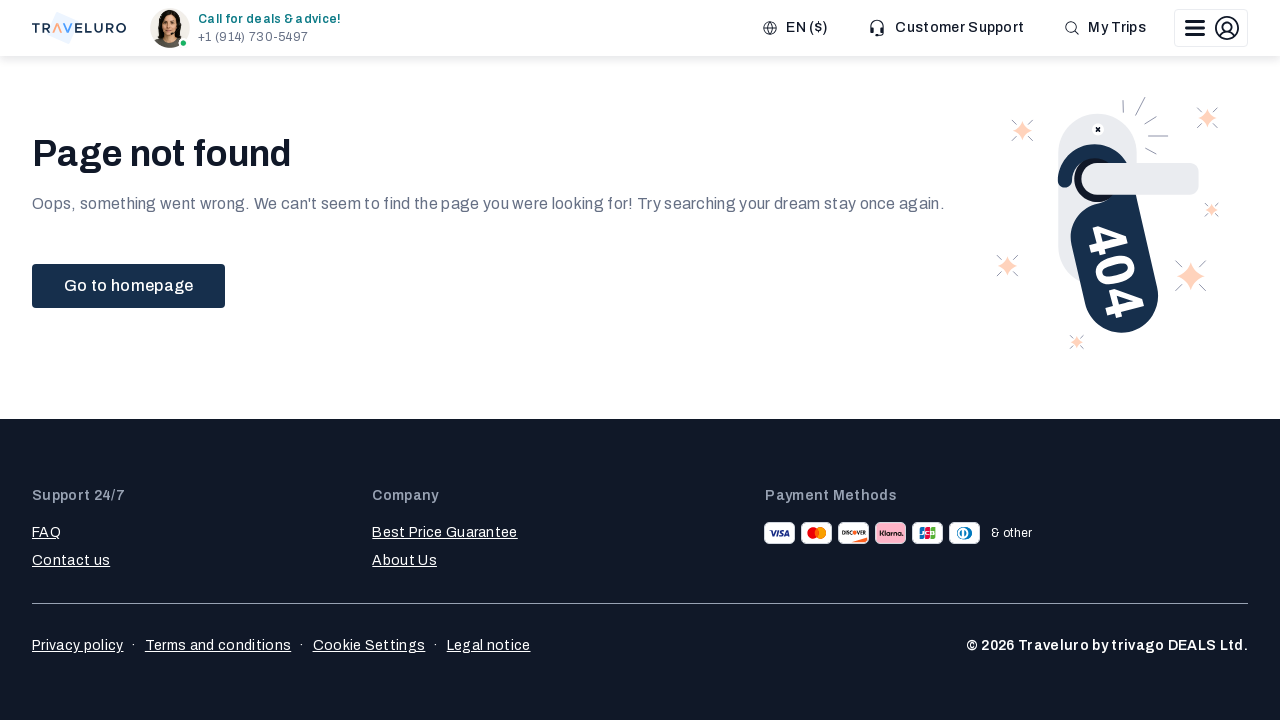